Tests right-click context menu functionality by performing a right-click on a button element and selecting the "Paste" option from the context menu

Starting URL: http://swisnl.github.io/jQuery-contextMenu/demo.html

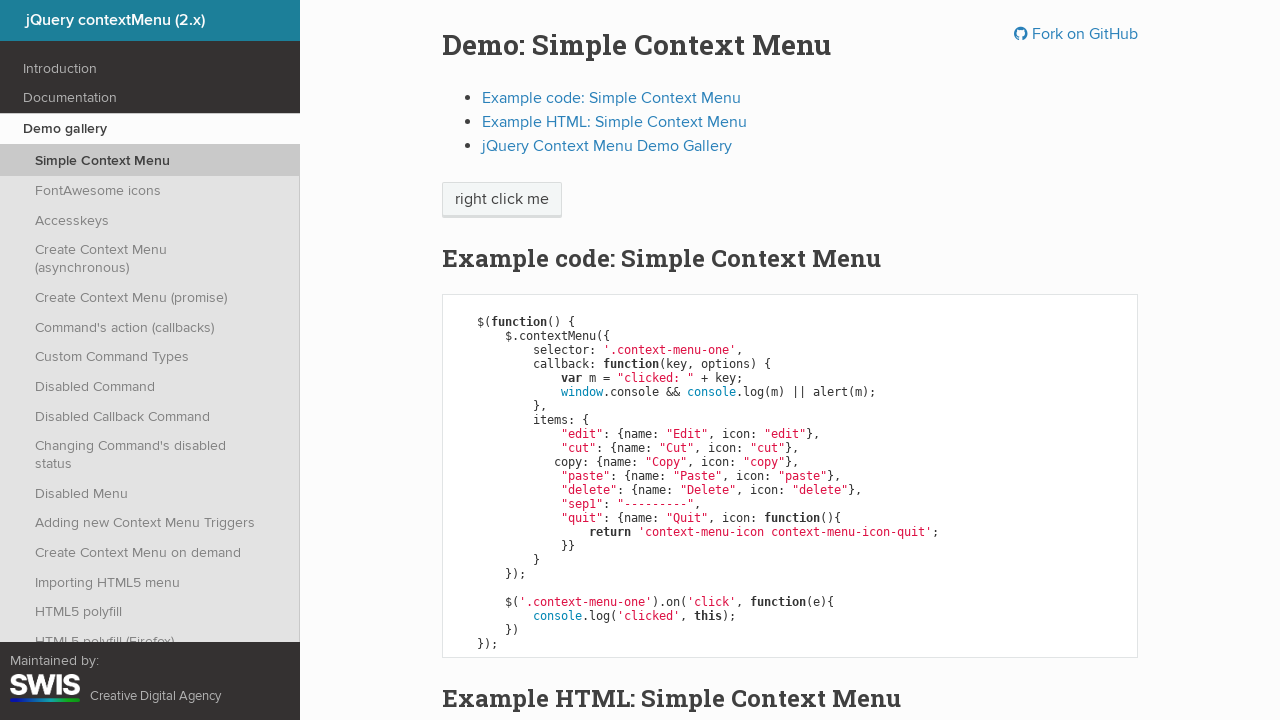

Right-clicked on the context menu button at (502, 200) on span.context-menu-one.btn.btn-neutral
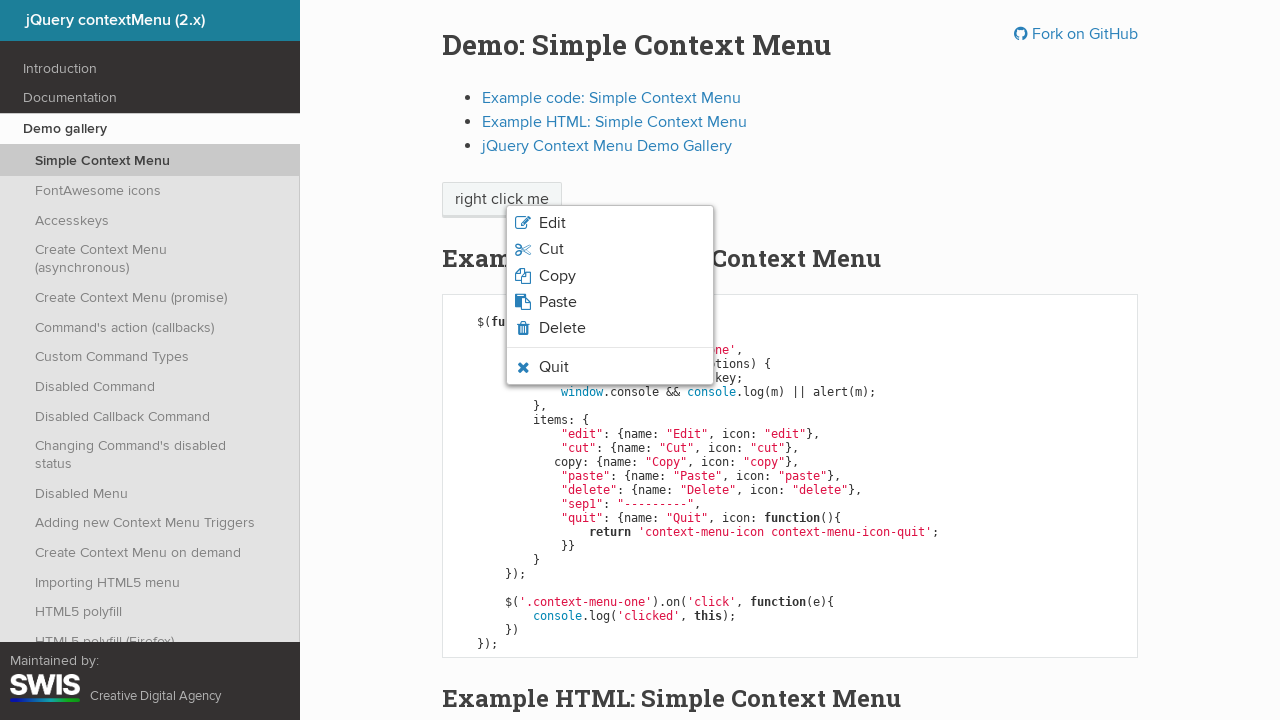

Context menu appeared
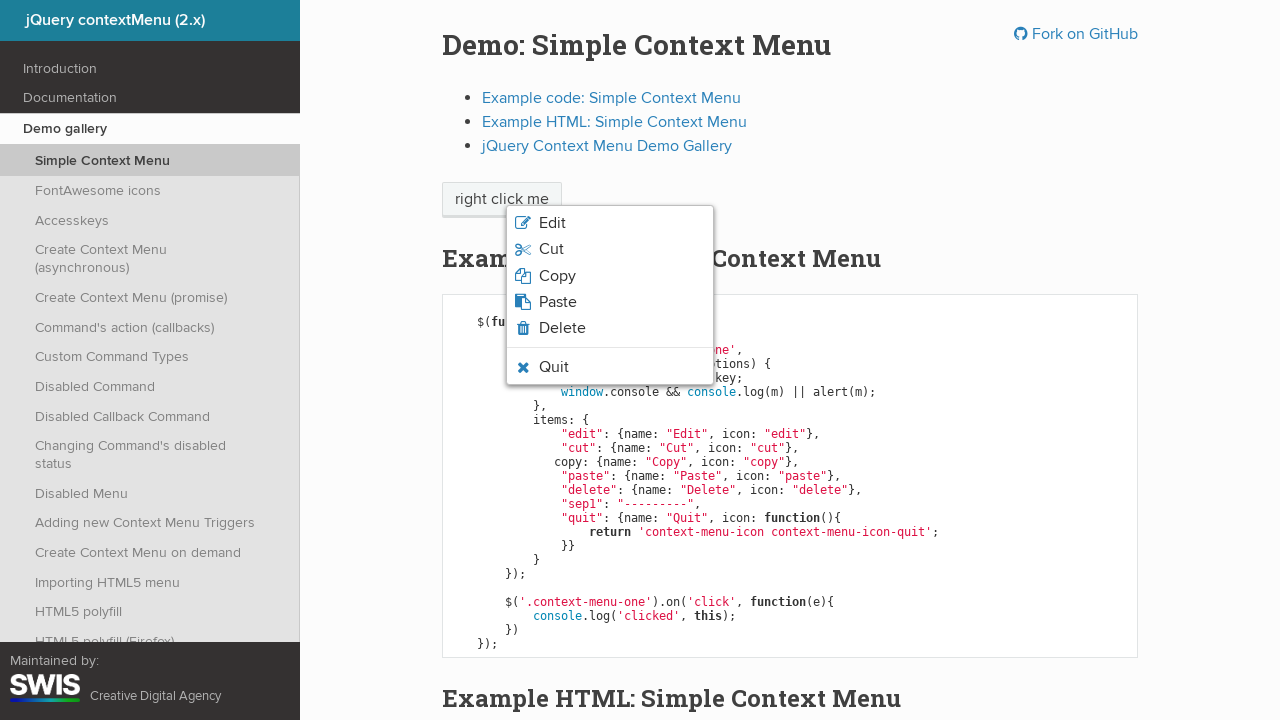

Clicked on 'Paste' option in context menu at (610, 302) on ul.context-menu-list li.context-menu-icon:has-text('Paste')
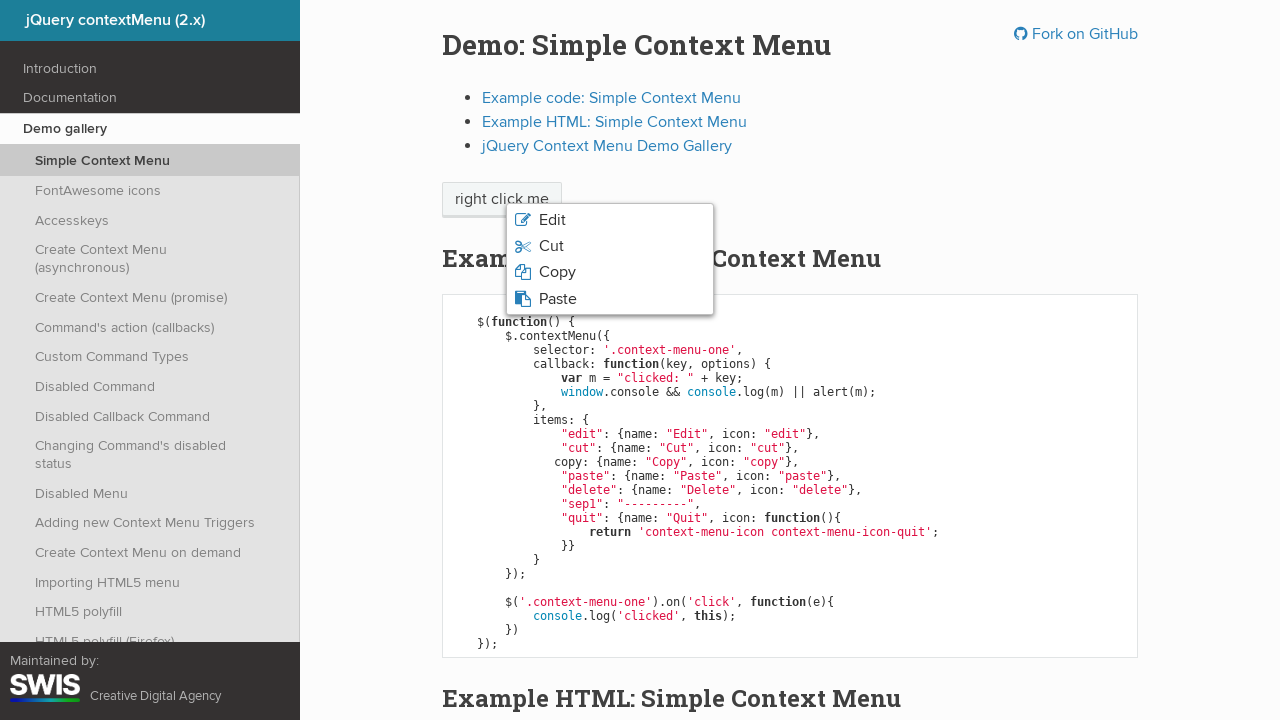

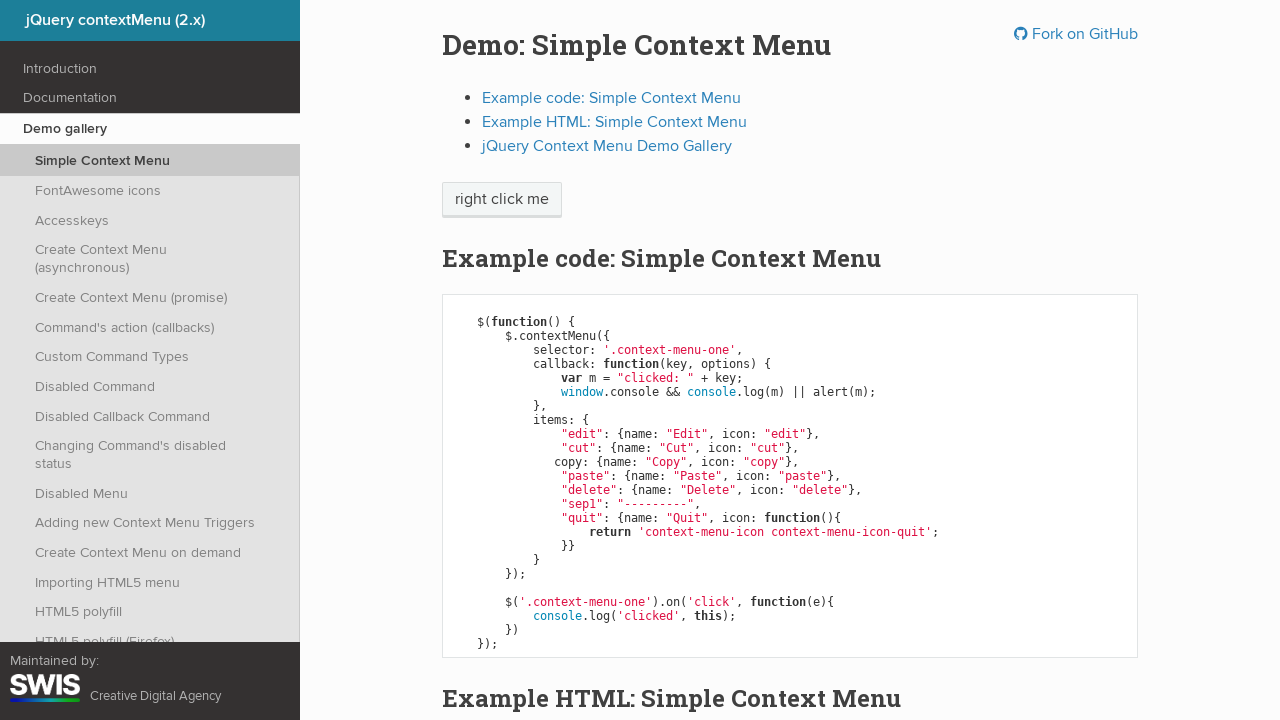